Tests clicking a button with a dynamic ID on the UI Testing Playground site, demonstrating how to interact with elements that have changing identifiers

Starting URL: http://uitestingplayground.com/dynamicid

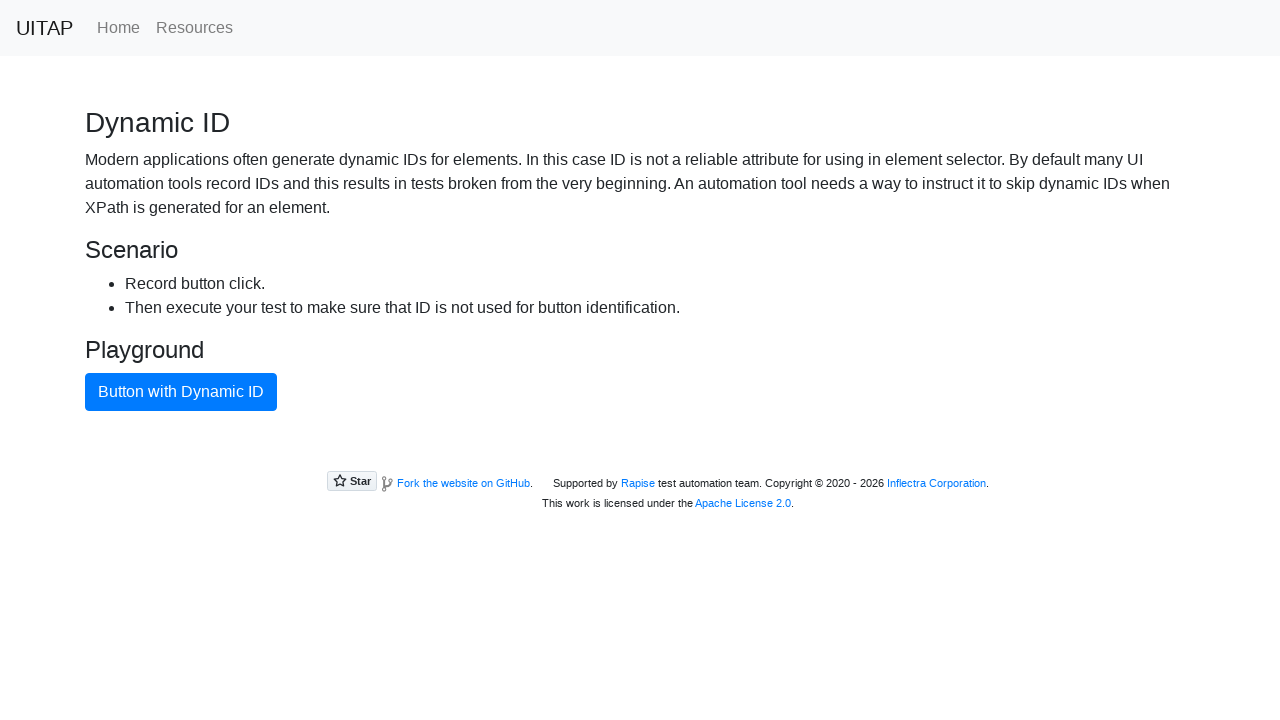

Clicked the blue primary button with dynamic ID on the UI Testing Playground at (181, 392) on button.btn.btn-primary
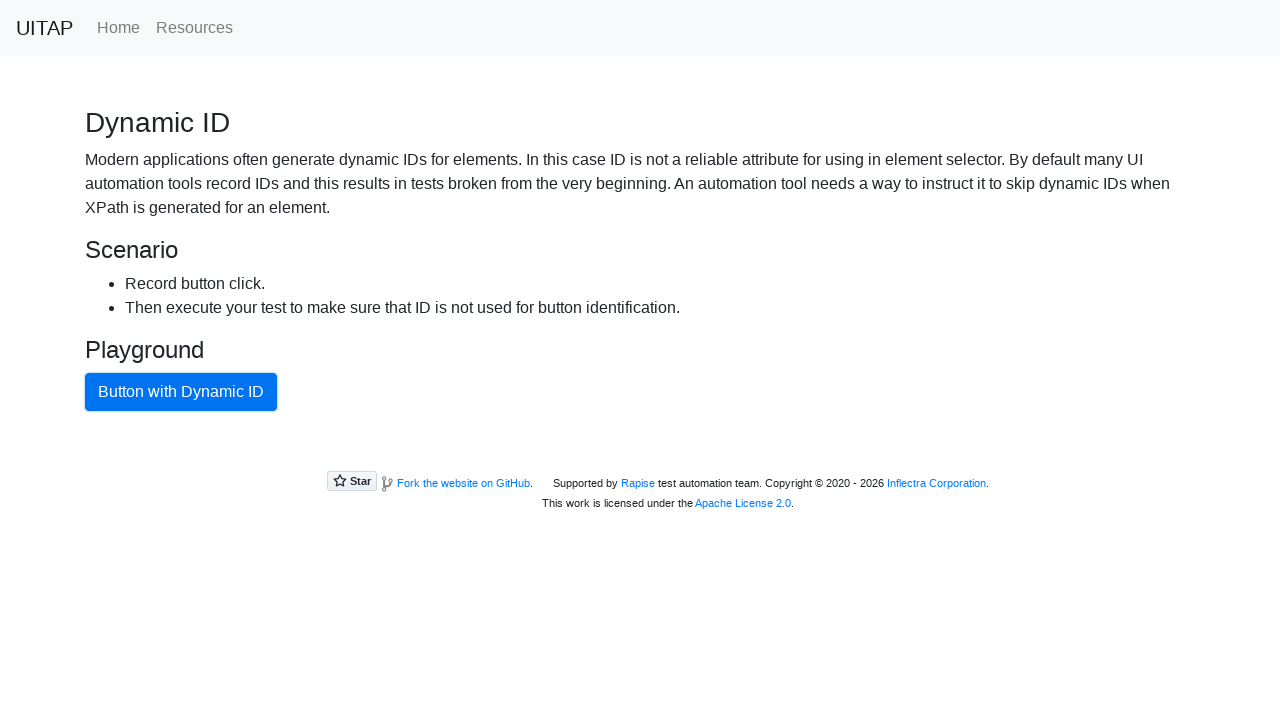

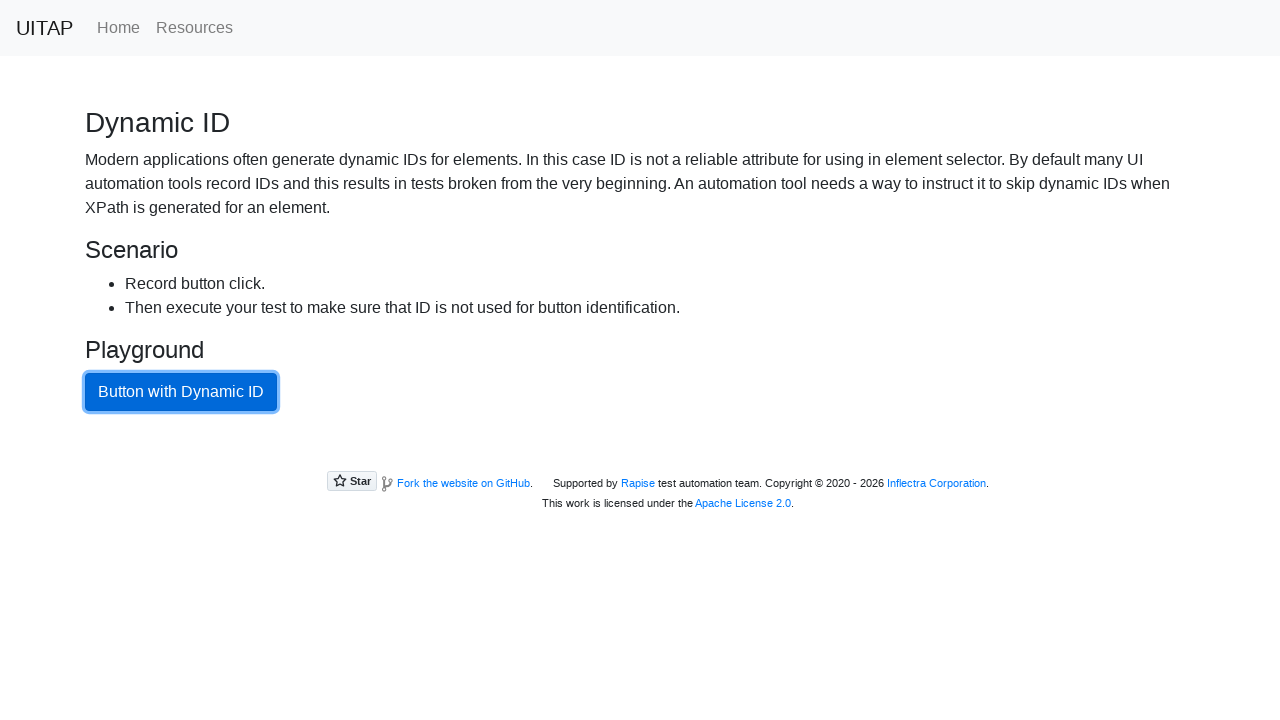